Tests element display states and fills in displayed form fields

Starting URL: https://automationfc.github.io/basic-form/index.html

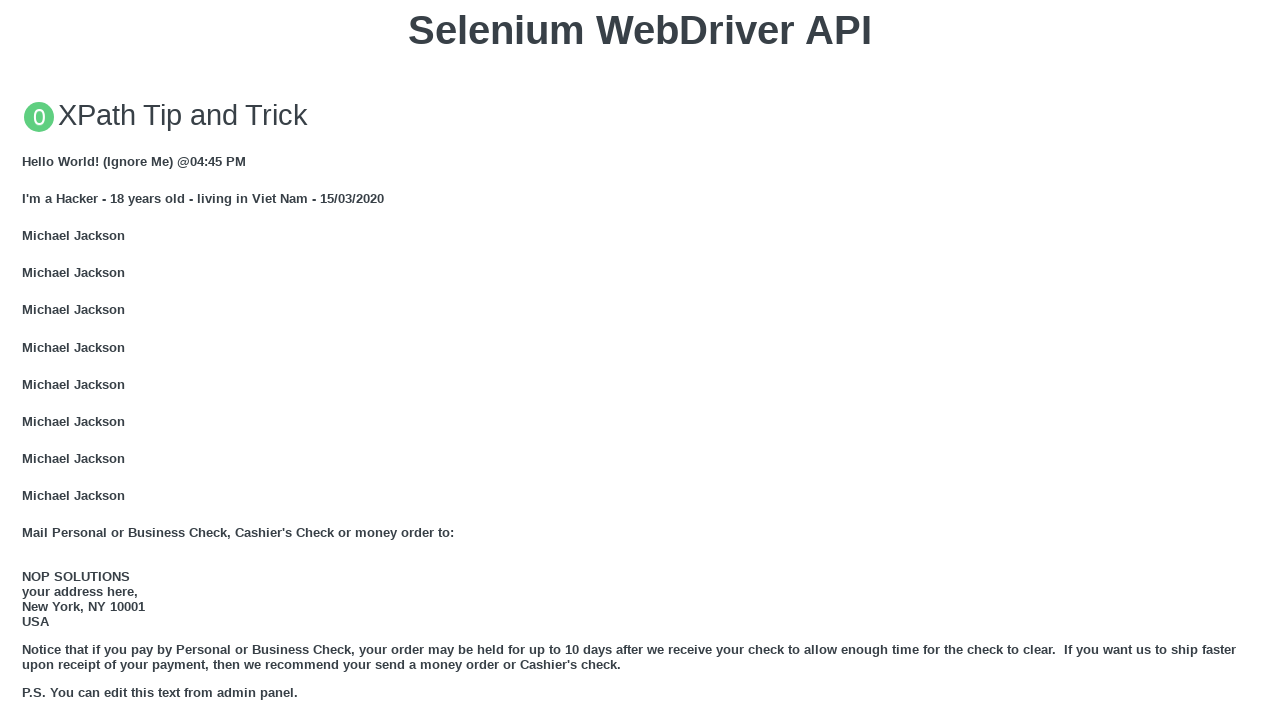

Email field is visible, filled with 'Automation Testing' on #mail
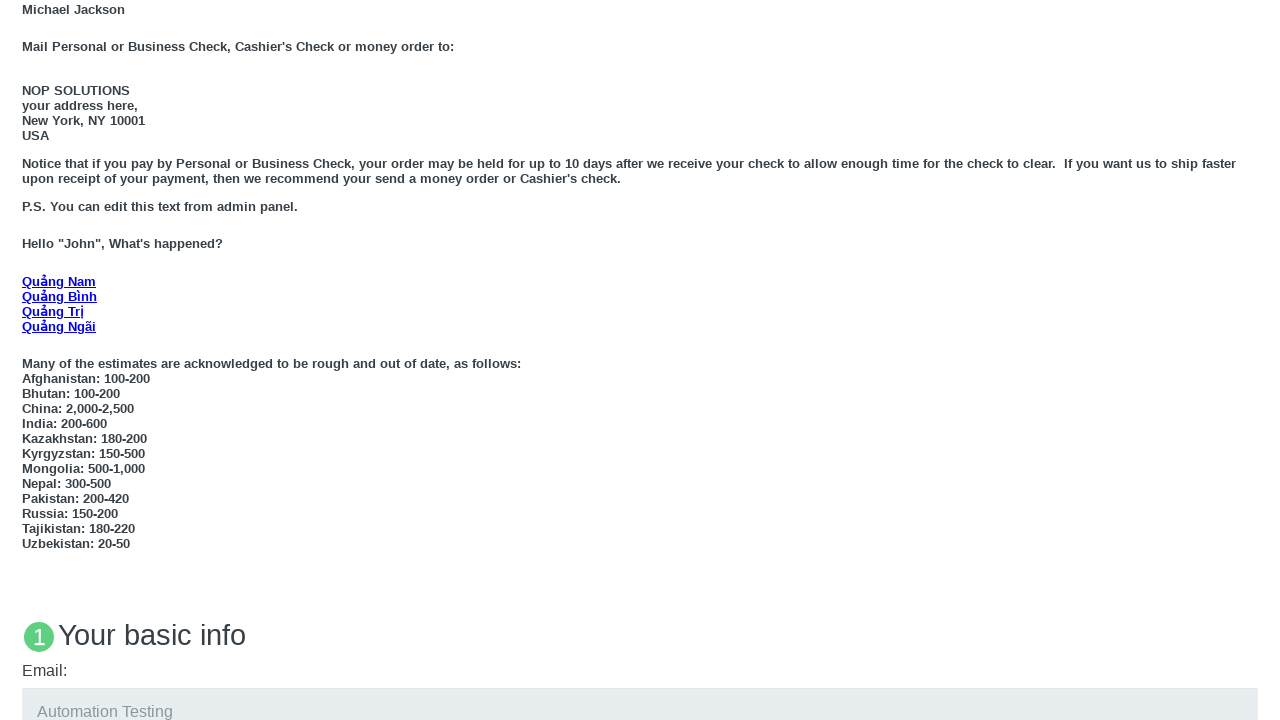

Education field is visible, filled with 'Automation Testing' on #edu
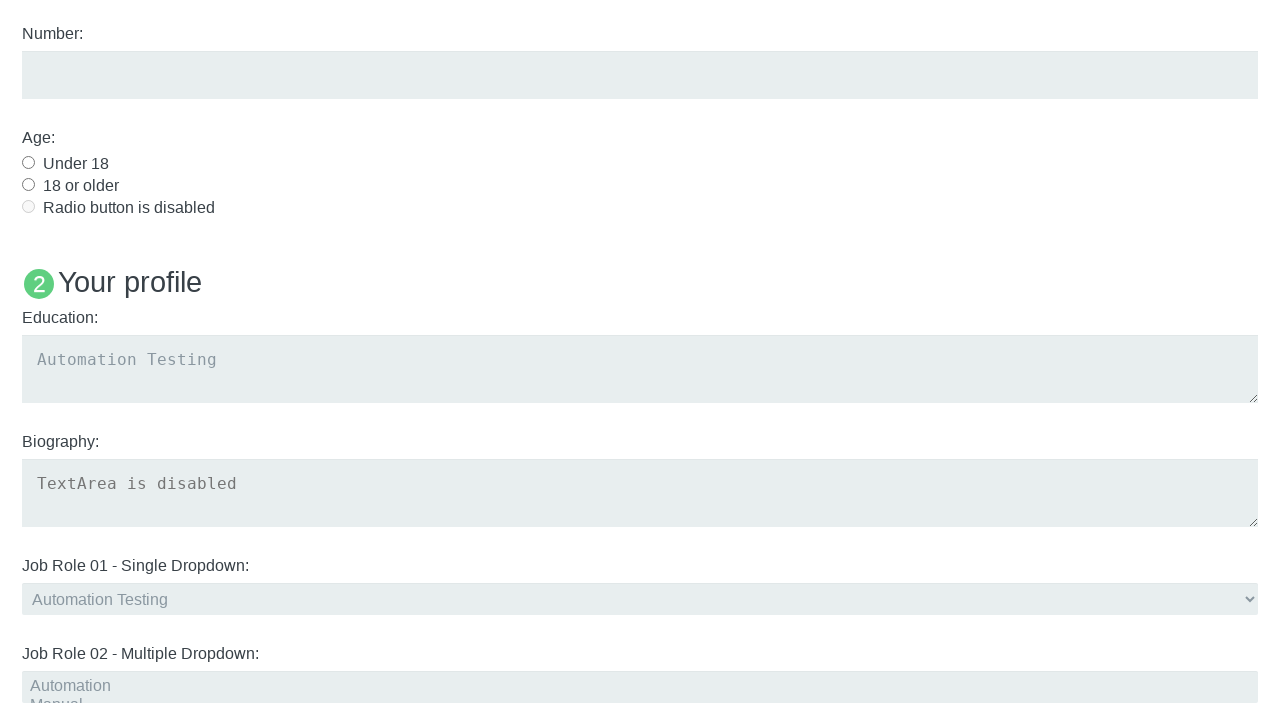

Age over 18 checkbox is visible, clicked at (28, 184) on #over_18
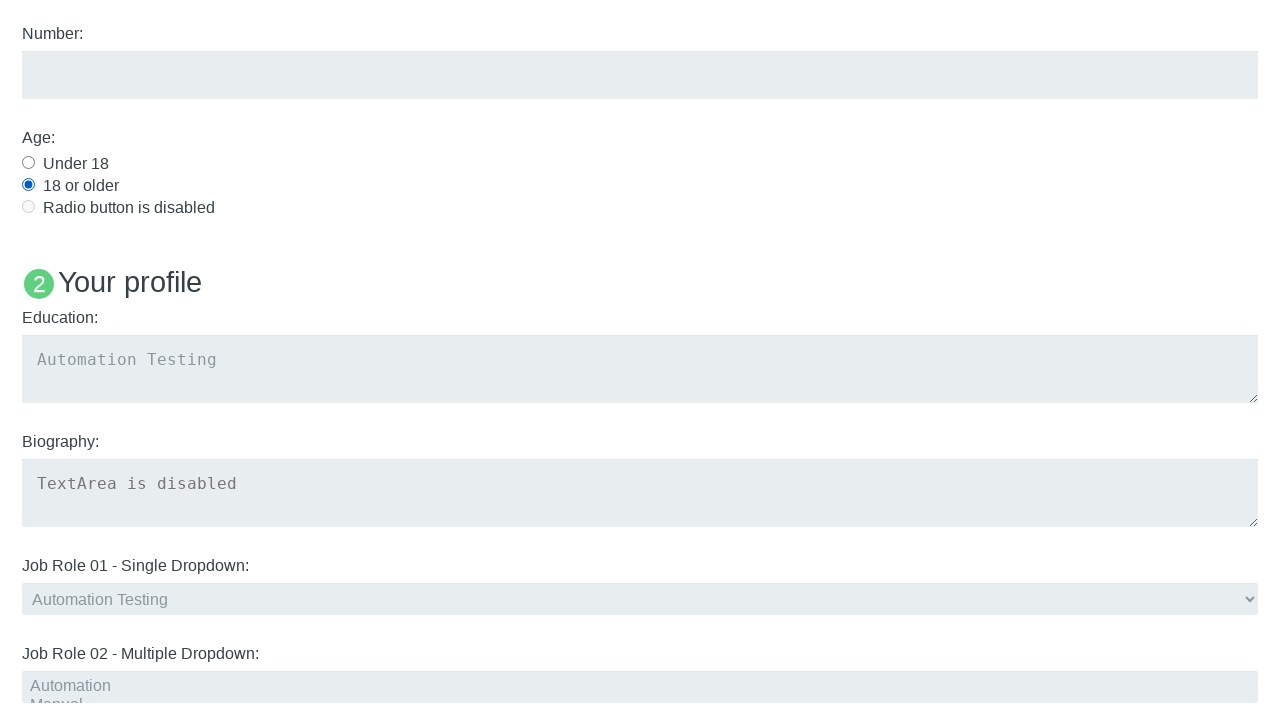

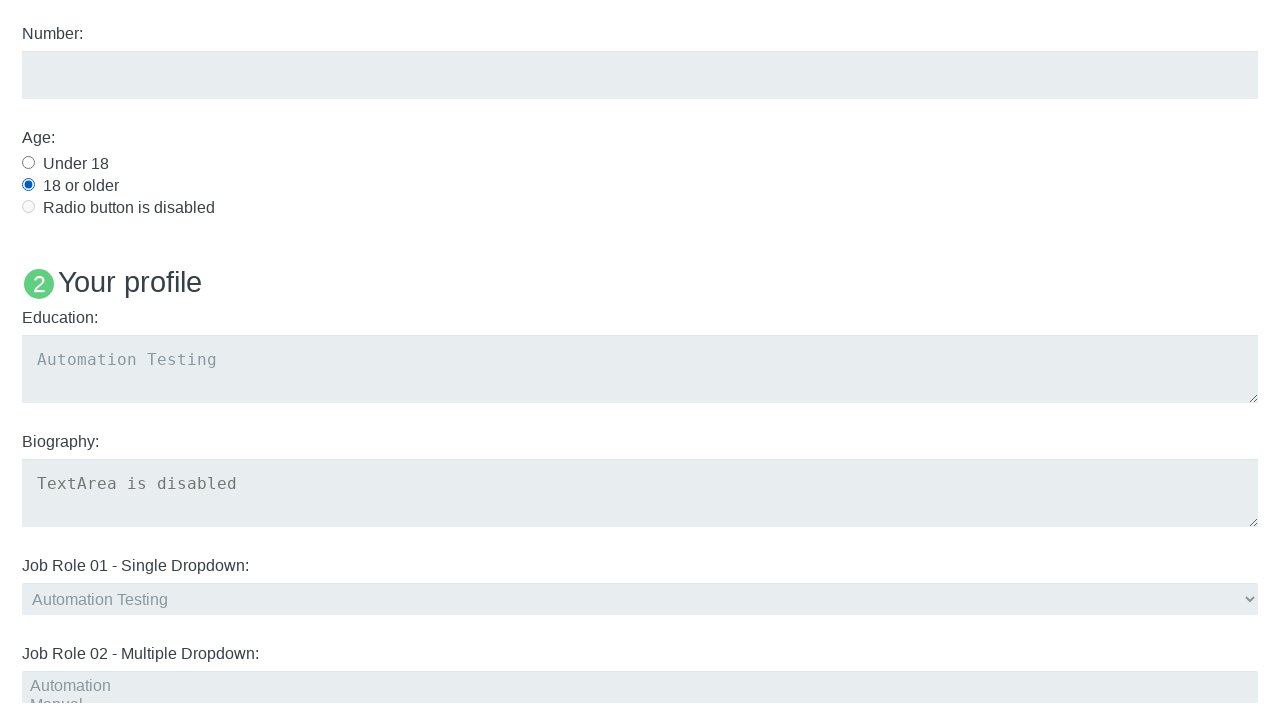